Tests dynamic content loading by clicking a Start button and waiting for "Hello World!" text to become visible on the page.

Starting URL: https://the-internet.herokuapp.com/dynamic_loading/1

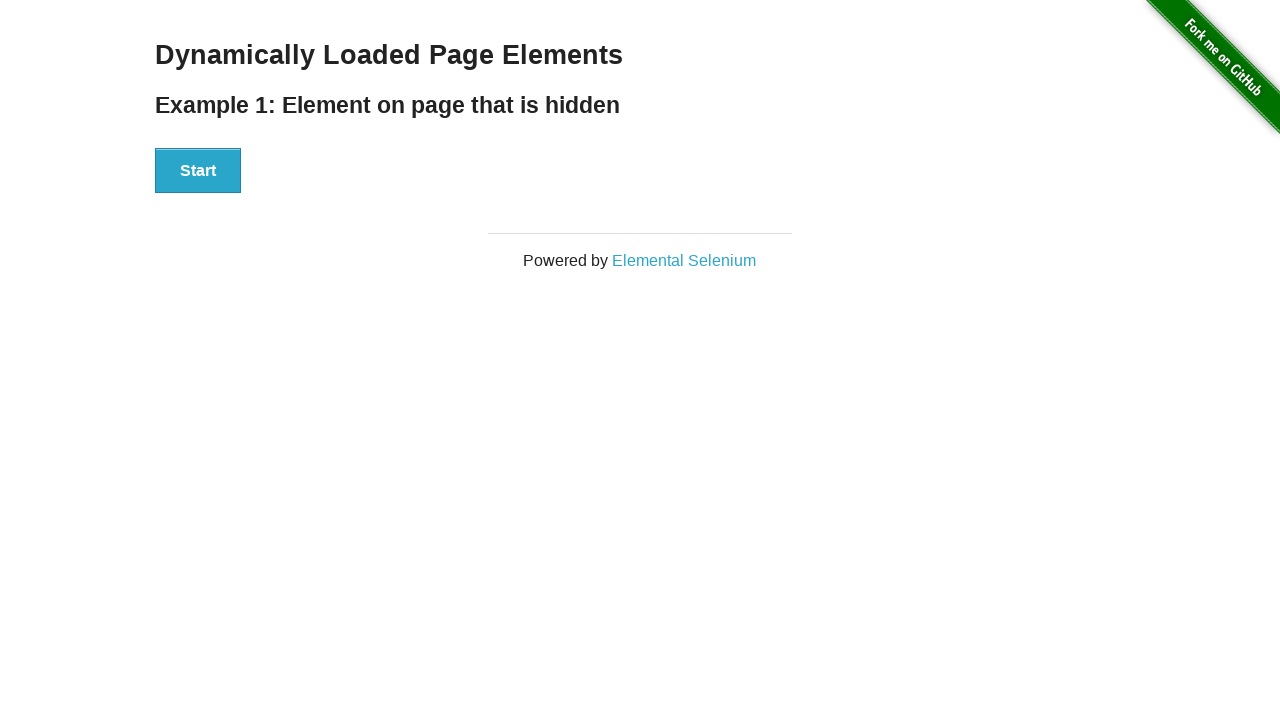

Clicked the Start button at (198, 171) on xpath=//button
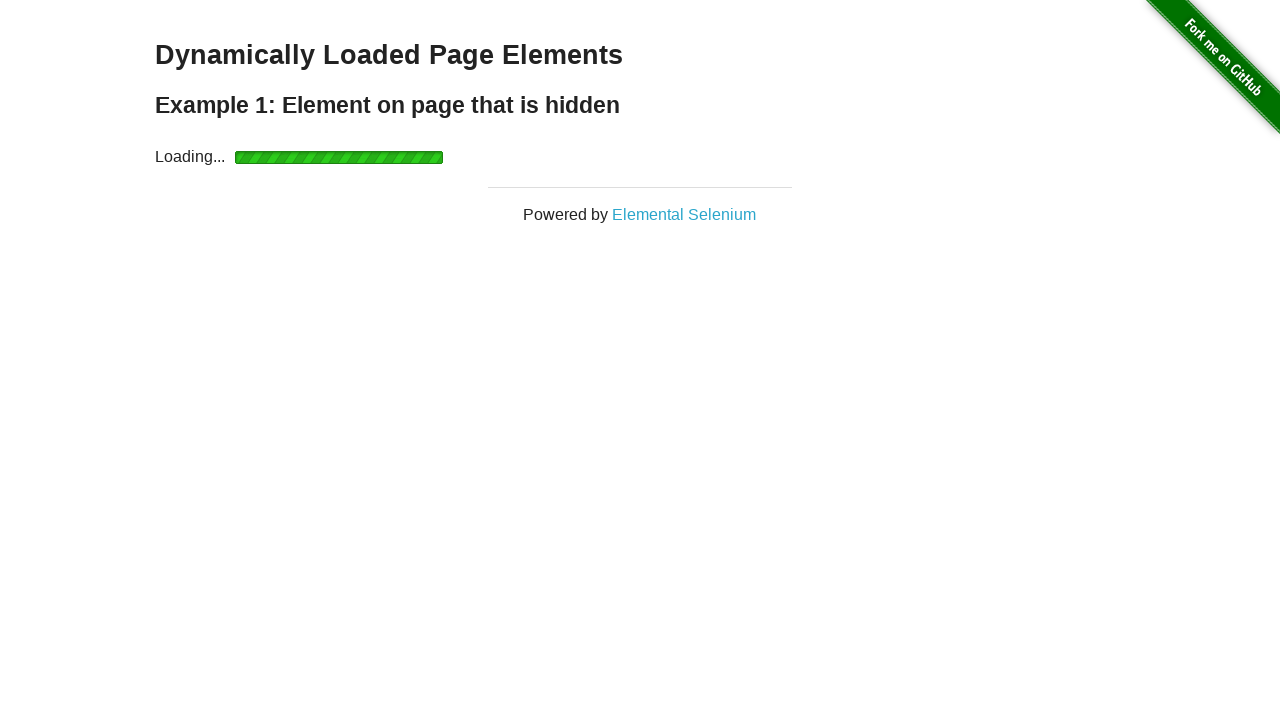

Waited for 'Hello World!' text to become visible
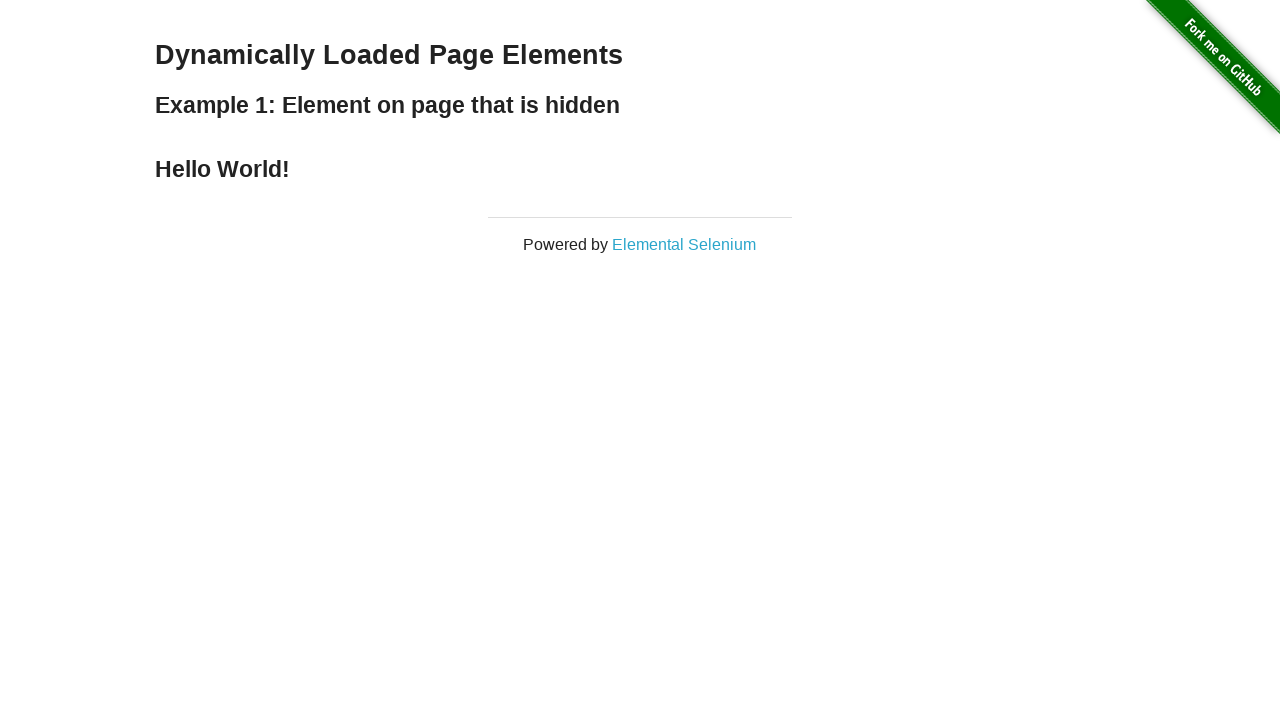

Located the 'Hello World!' text element
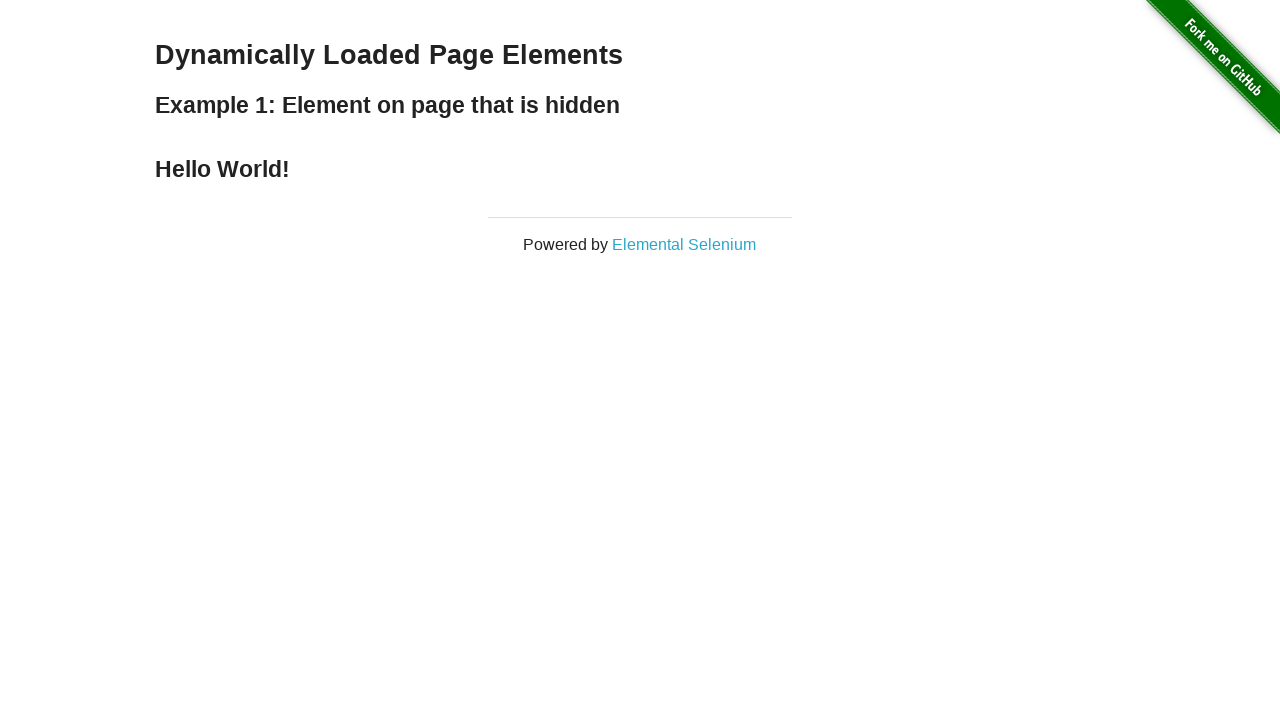

Verified that the text content is 'Hello World!'
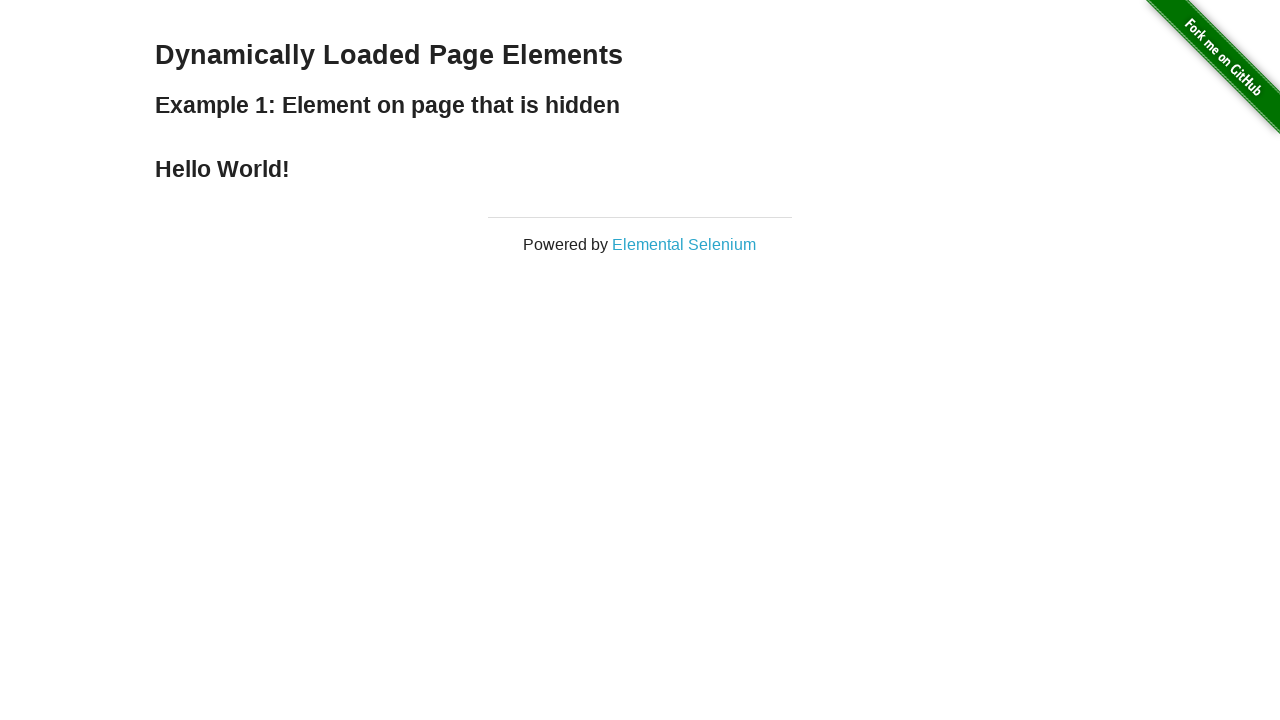

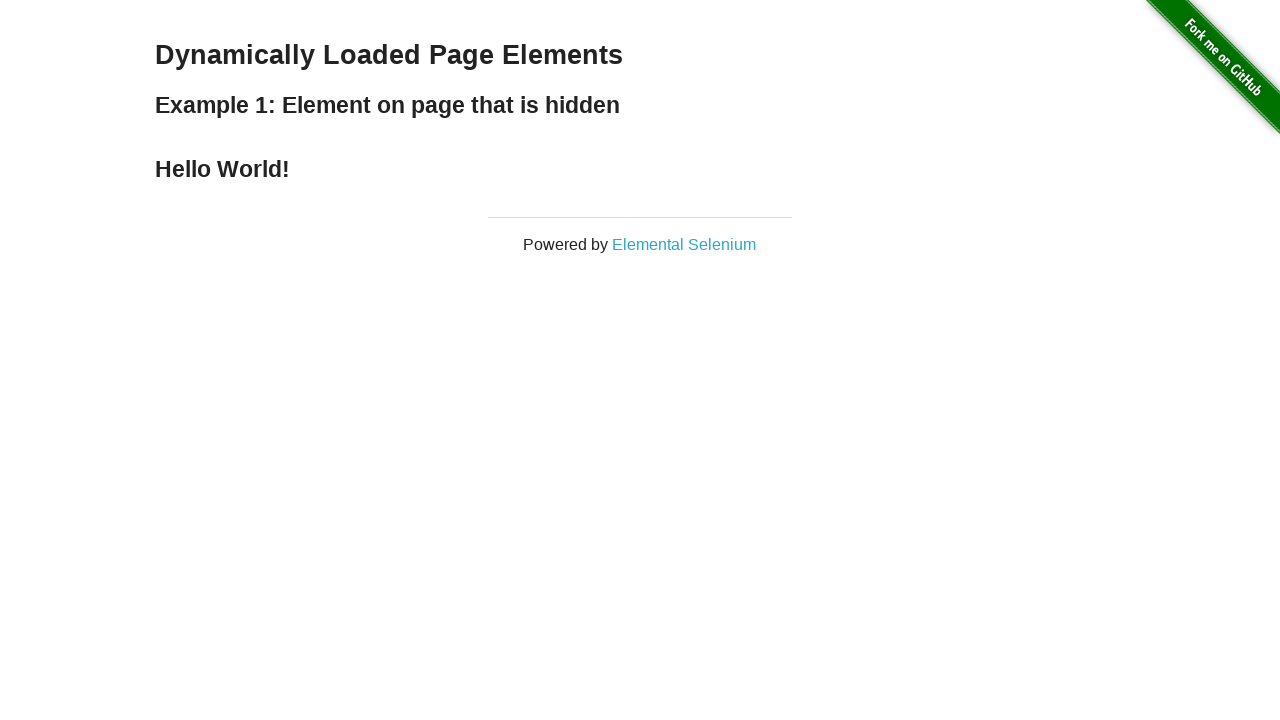